Tests multiple window functionality by clicking a link that opens a new window, then switching between windows and verifying the page titles

Starting URL: http://the-internet.herokuapp.com/windows

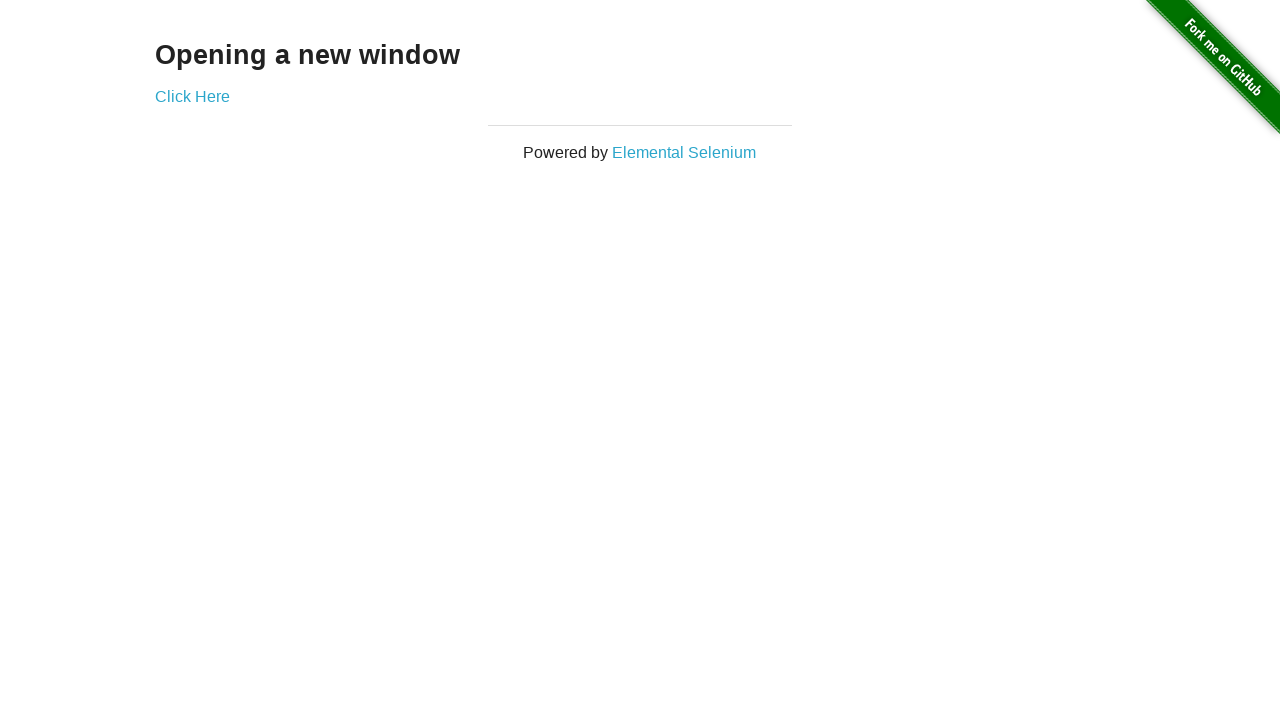

Clicked link to open new window at (192, 96) on .example a
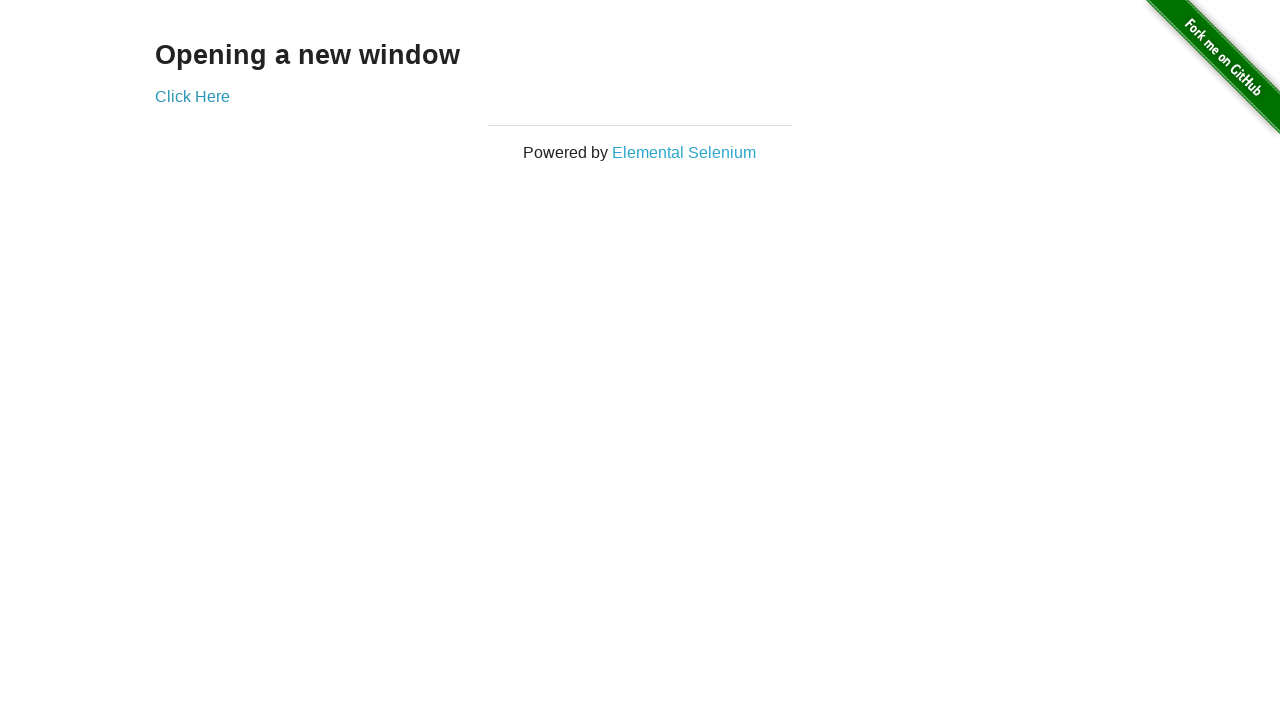

Captured new page object from context
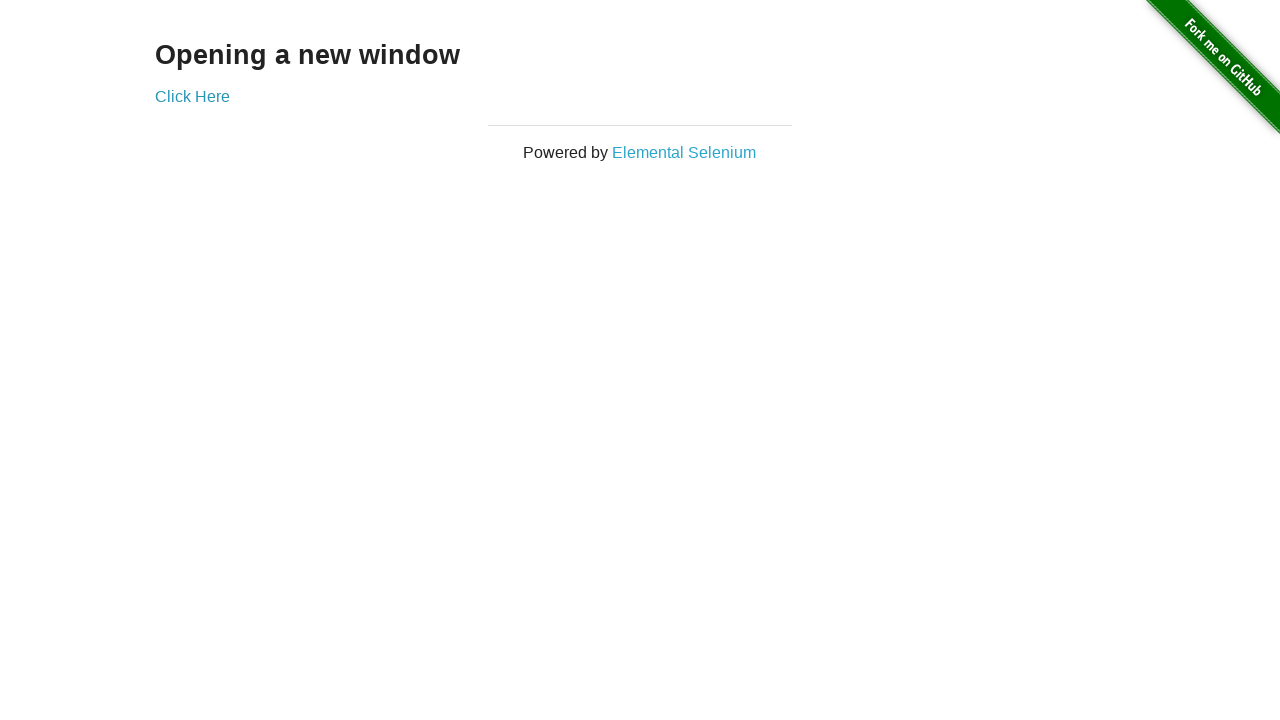

Verified original window title is not 'New Window'
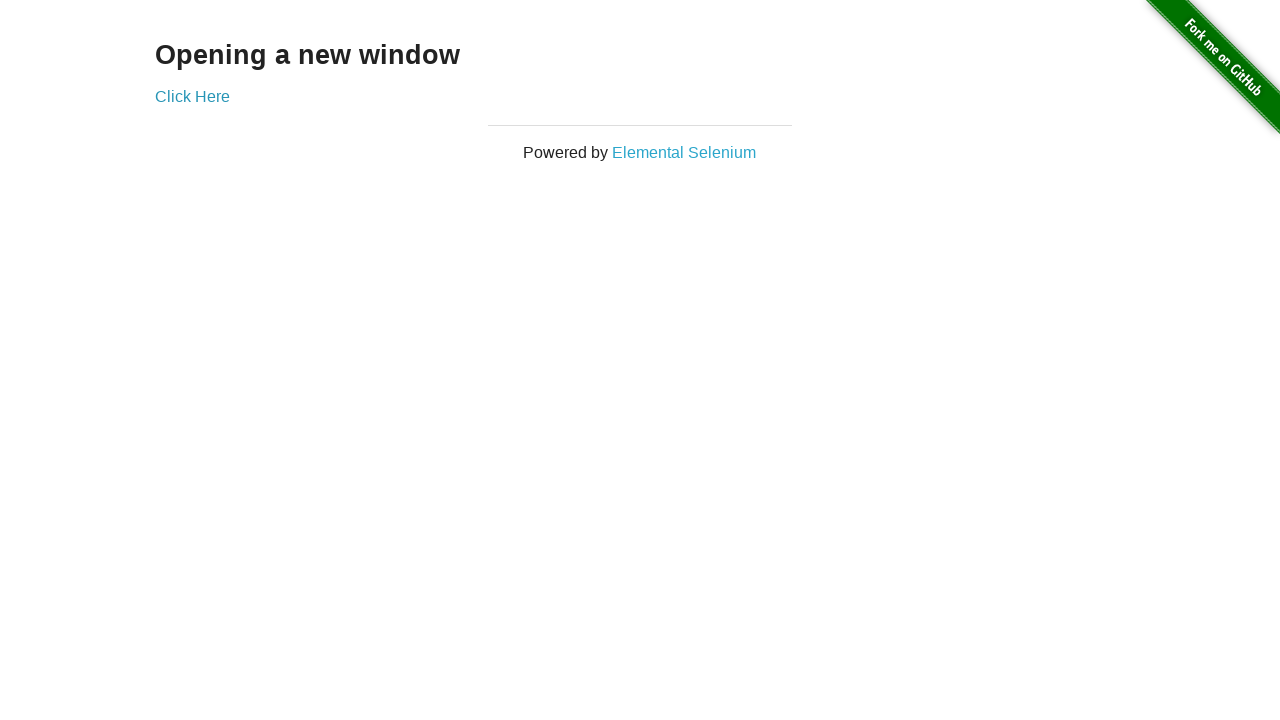

New window page load state completed
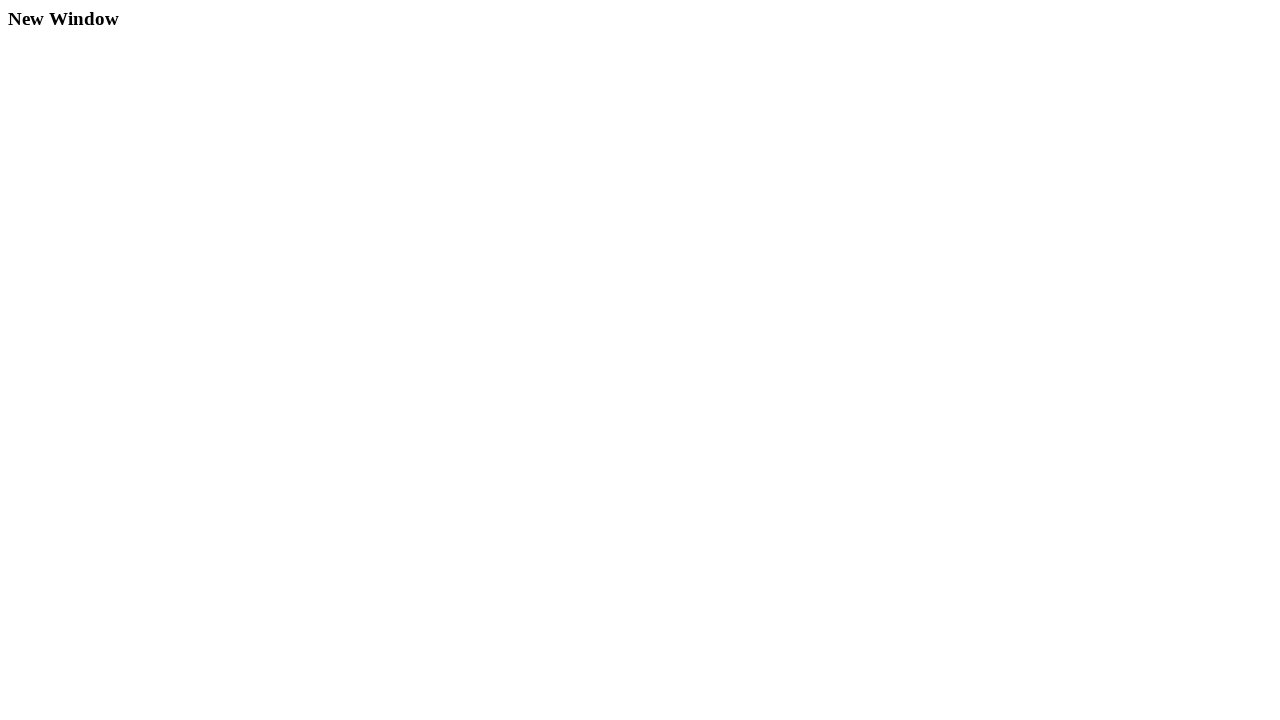

Verified new window title is 'New Window'
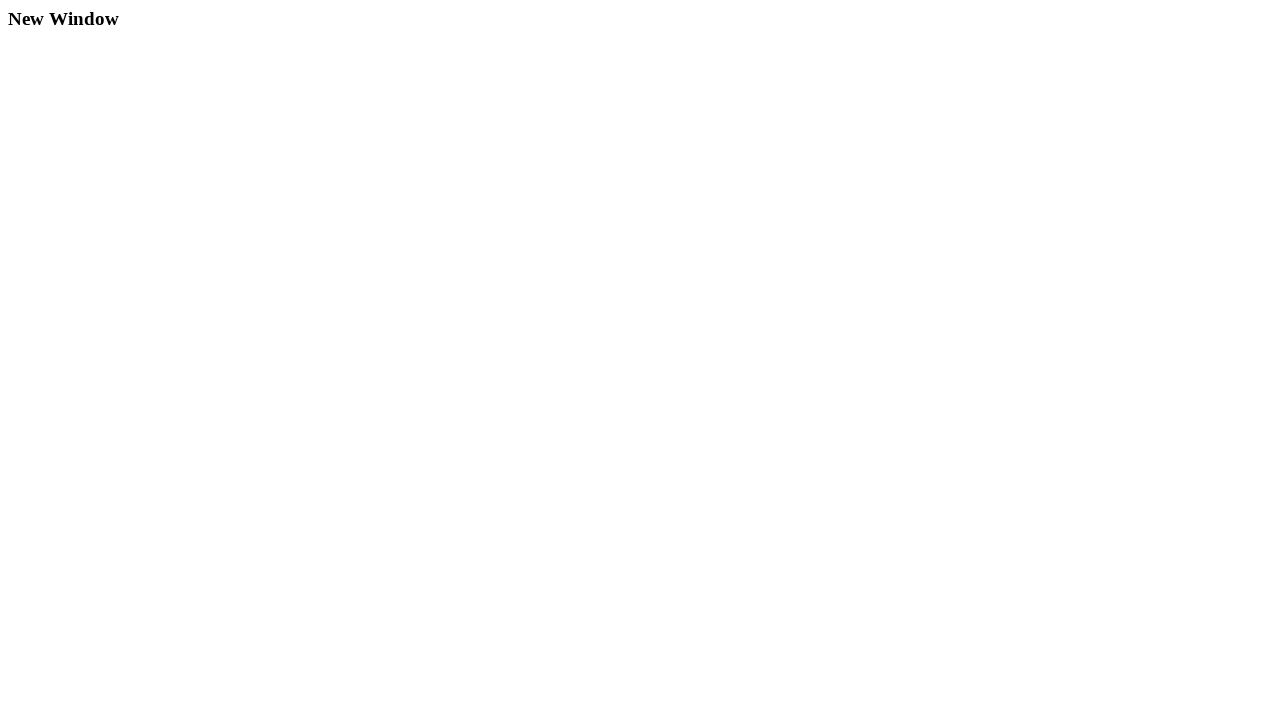

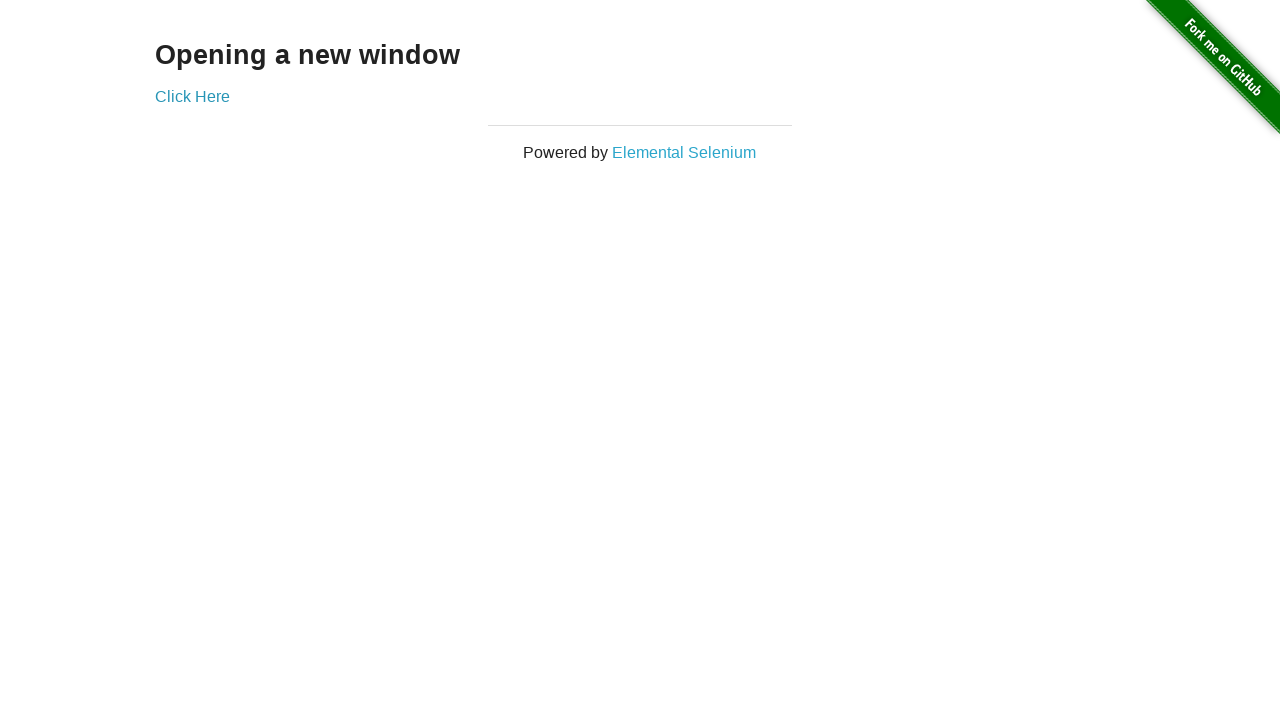